Tests various JavaScript alert interactions including accepting alerts, dismissing alerts, and handling prompt alerts with text input

Starting URL: https://www.leafground.com/alert.xhtml

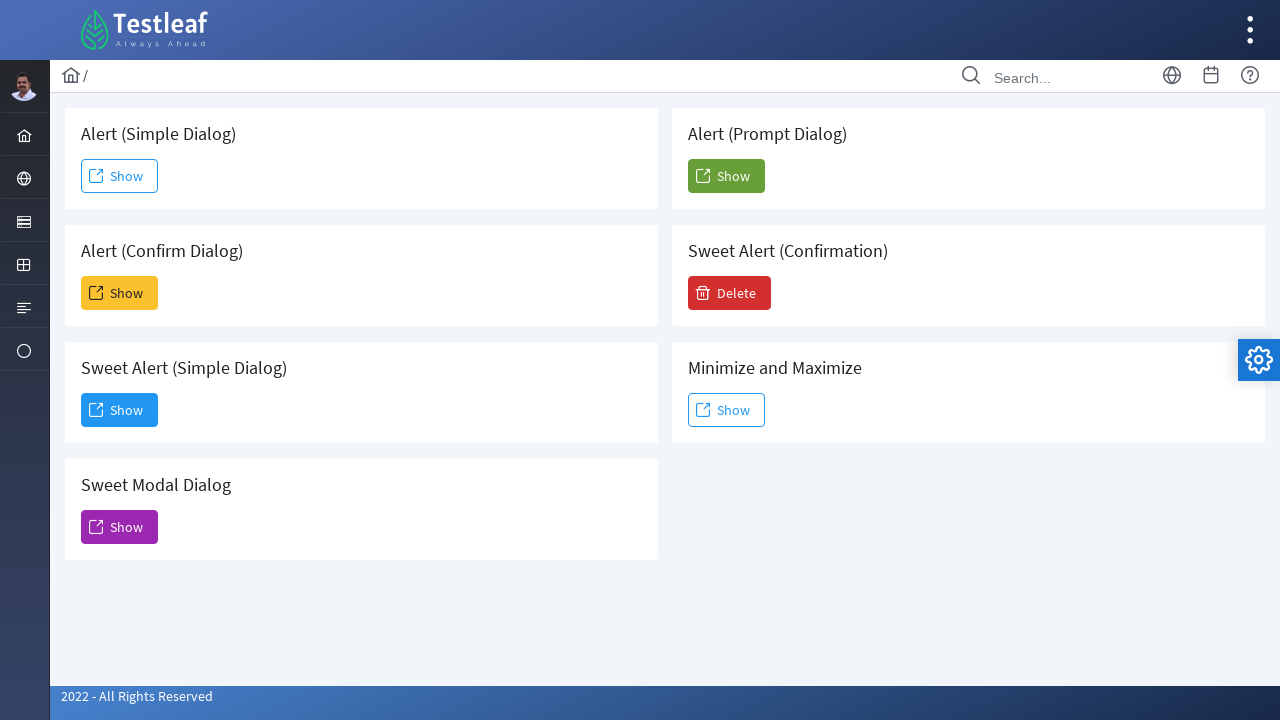

Set up dialog handler to accept alerts and clicked accept alert button at (120, 176) on #j_idt88\:j_idt91
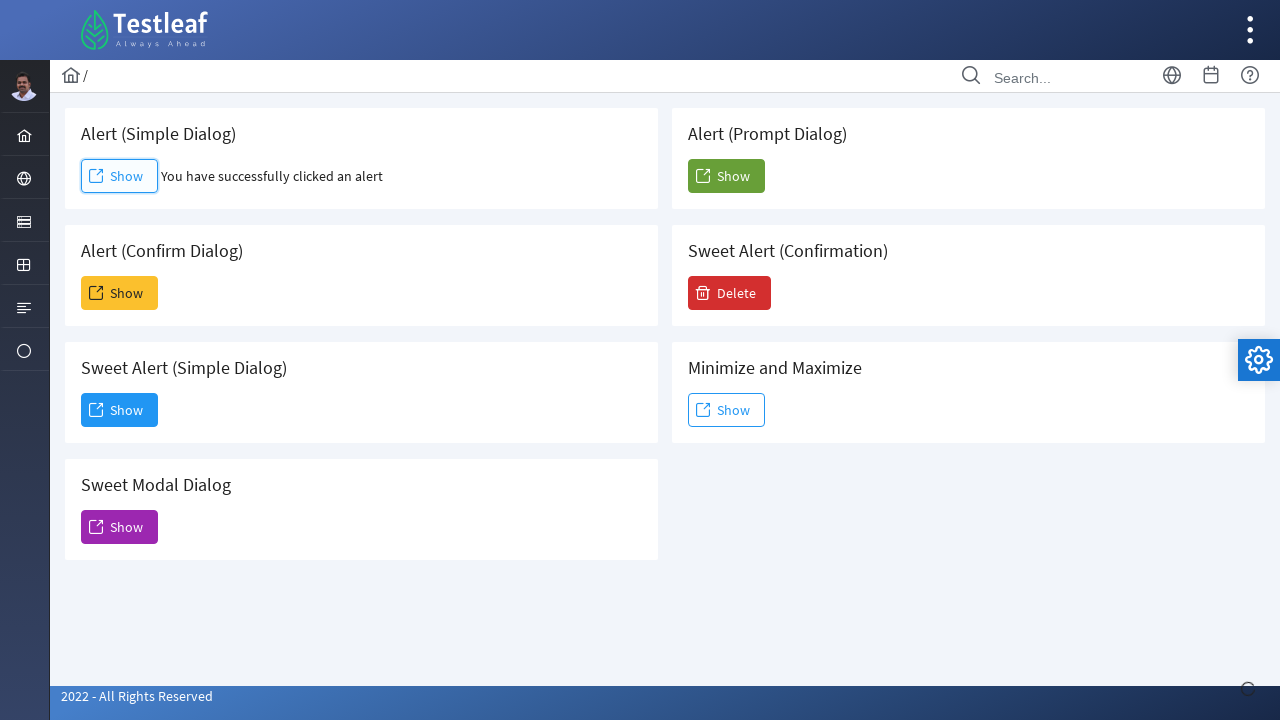

Set up dialog handler to dismiss alerts and clicked dismiss alert button at (120, 293) on #j_idt88\:j_idt93
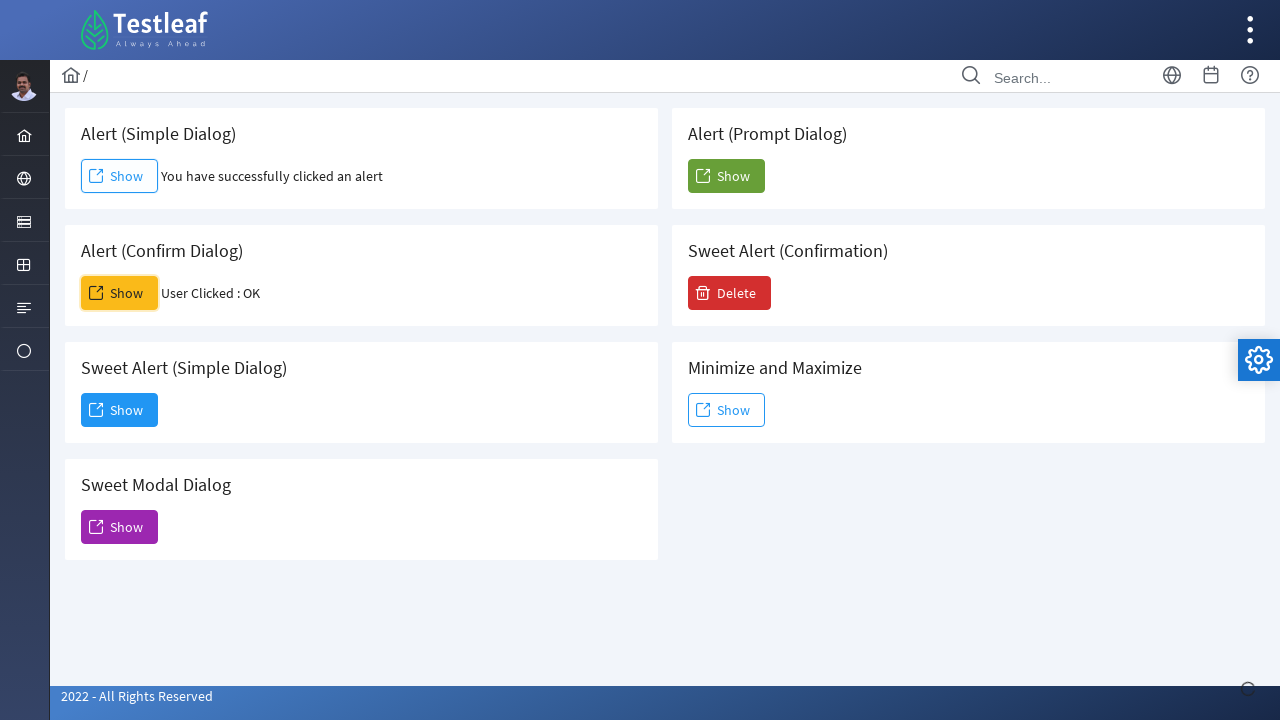

Set up dialog handler to accept prompt with text 'Test Automation' and clicked prompt alert button at (726, 176) on #j_idt88\:j_idt104
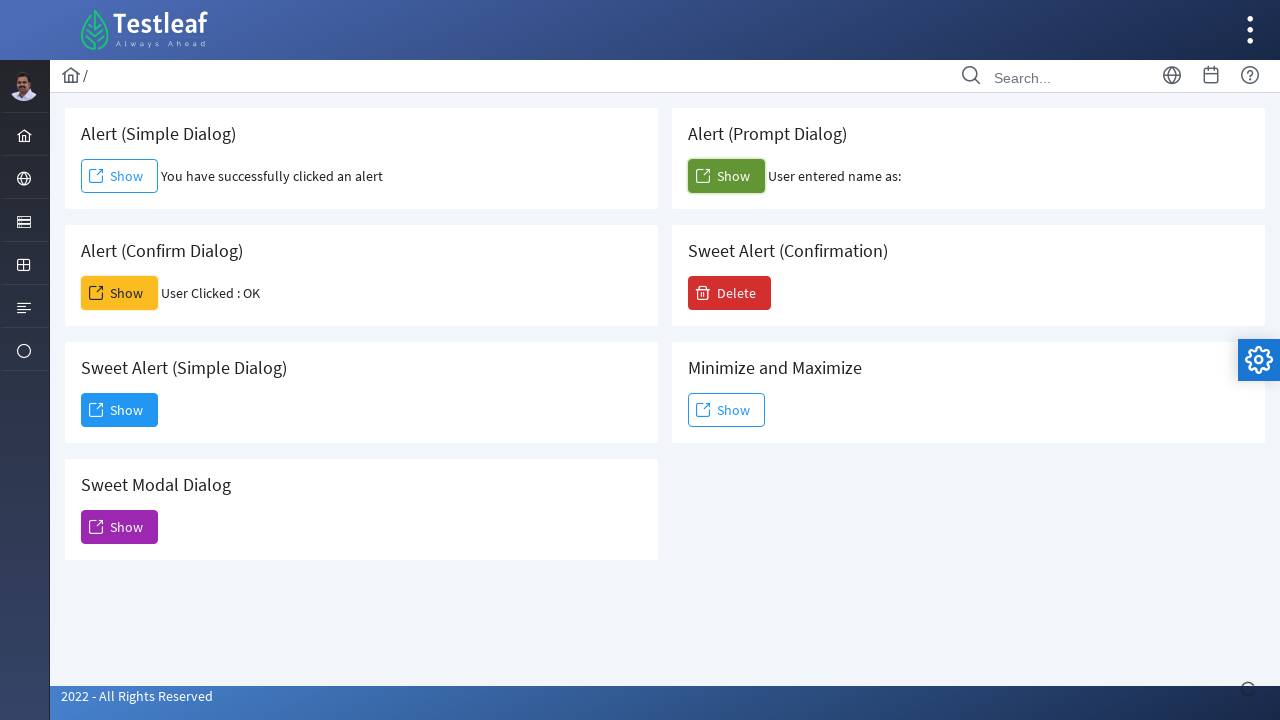

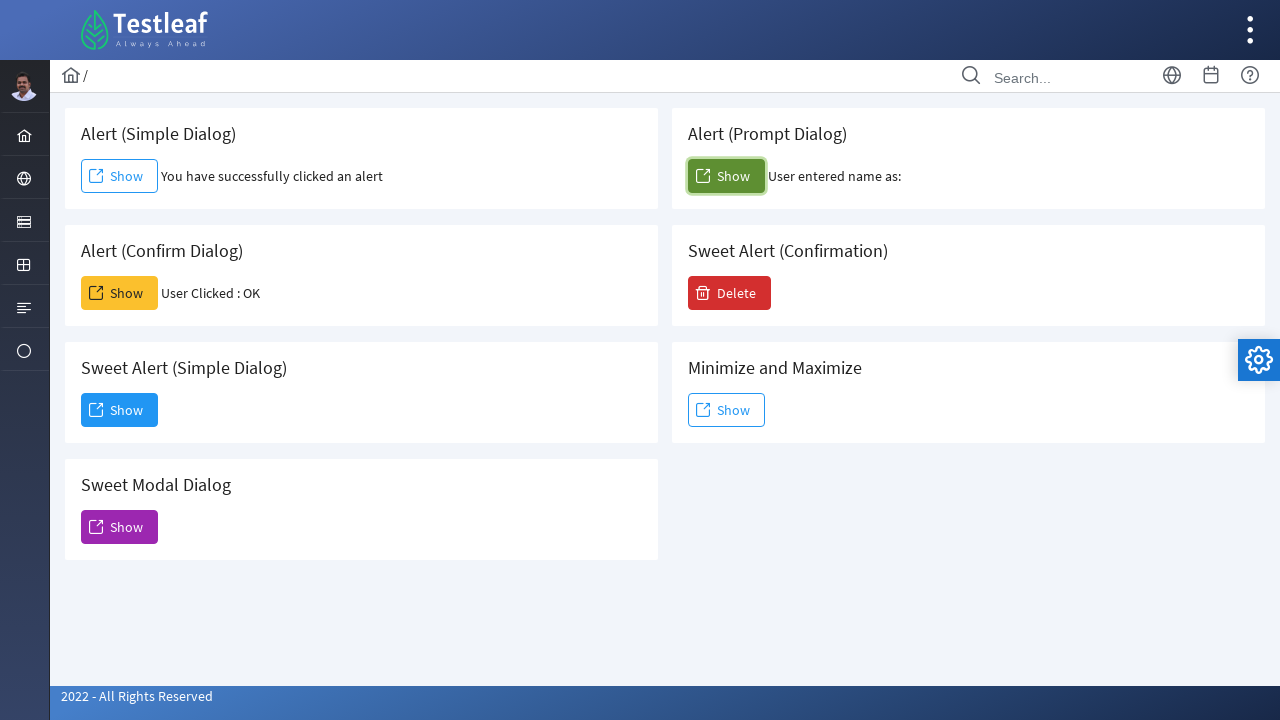